Solves a math problem by extracting a value from the page, calculating a result using a mathematical formula, and submitting the answer along with checkbox selections

Starting URL: http://suninjuly.github.io/math.html

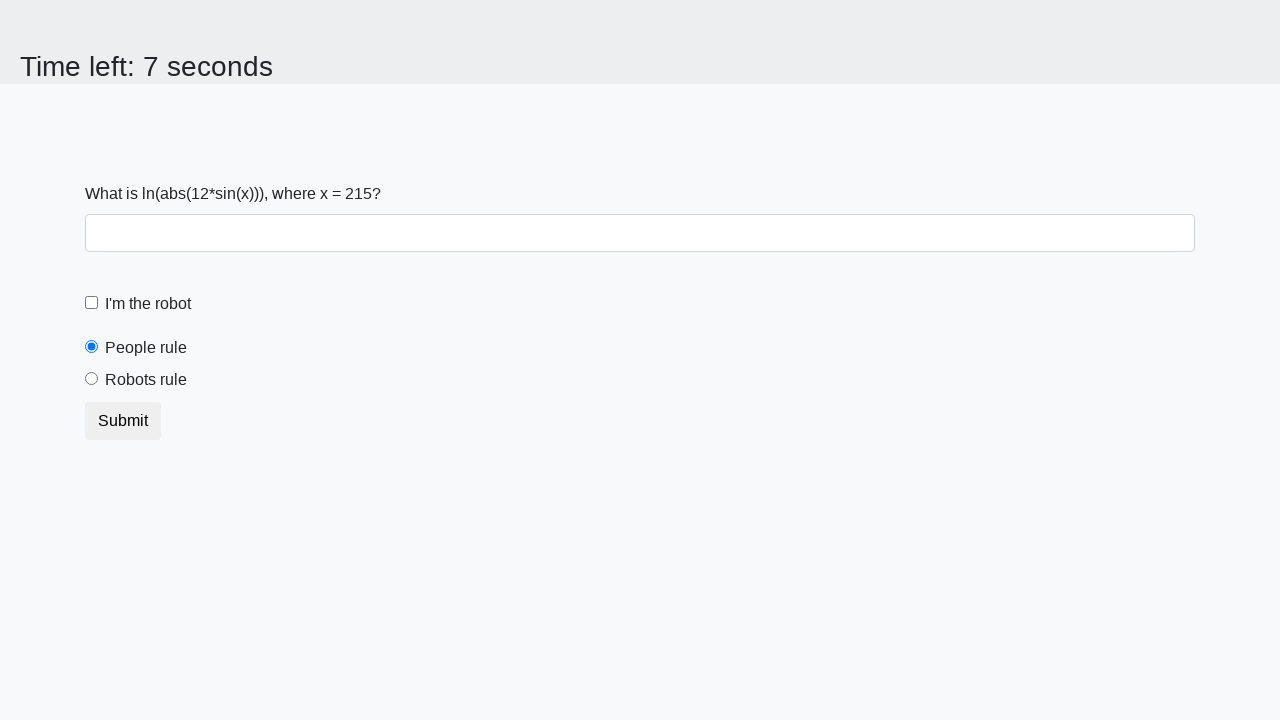

Located the input value element on the page
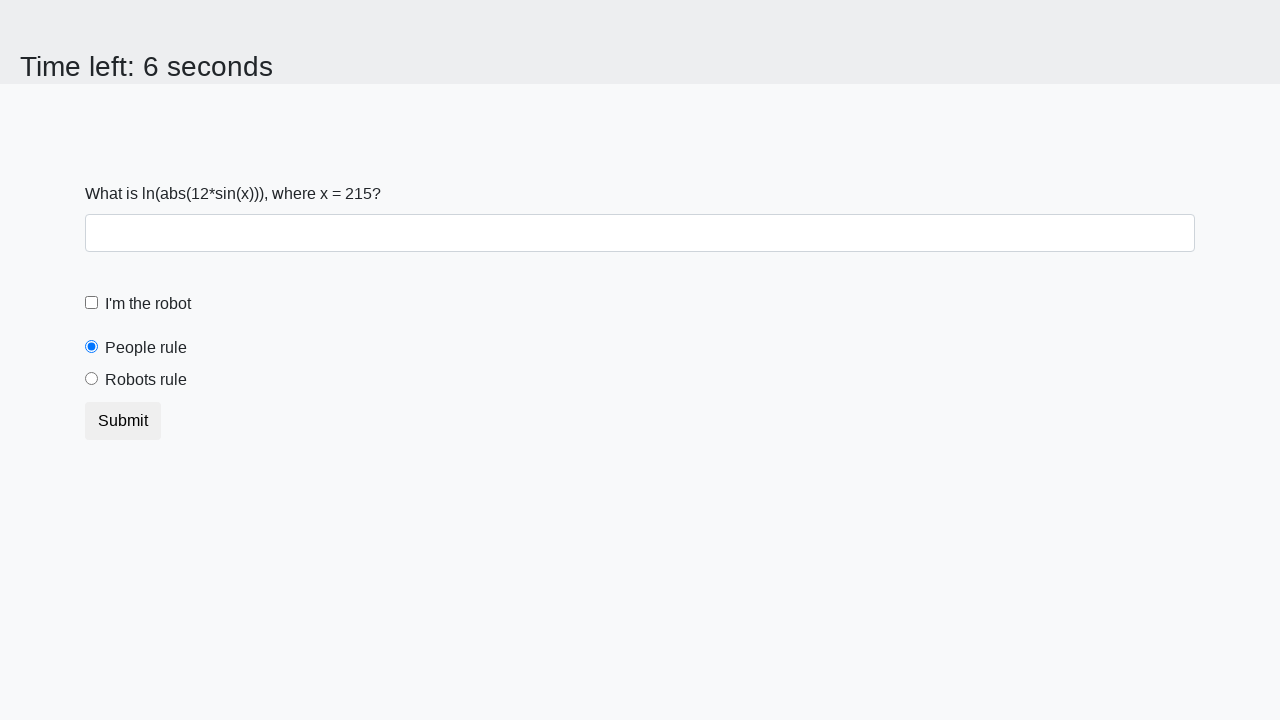

Extracted the numeric value from the input element
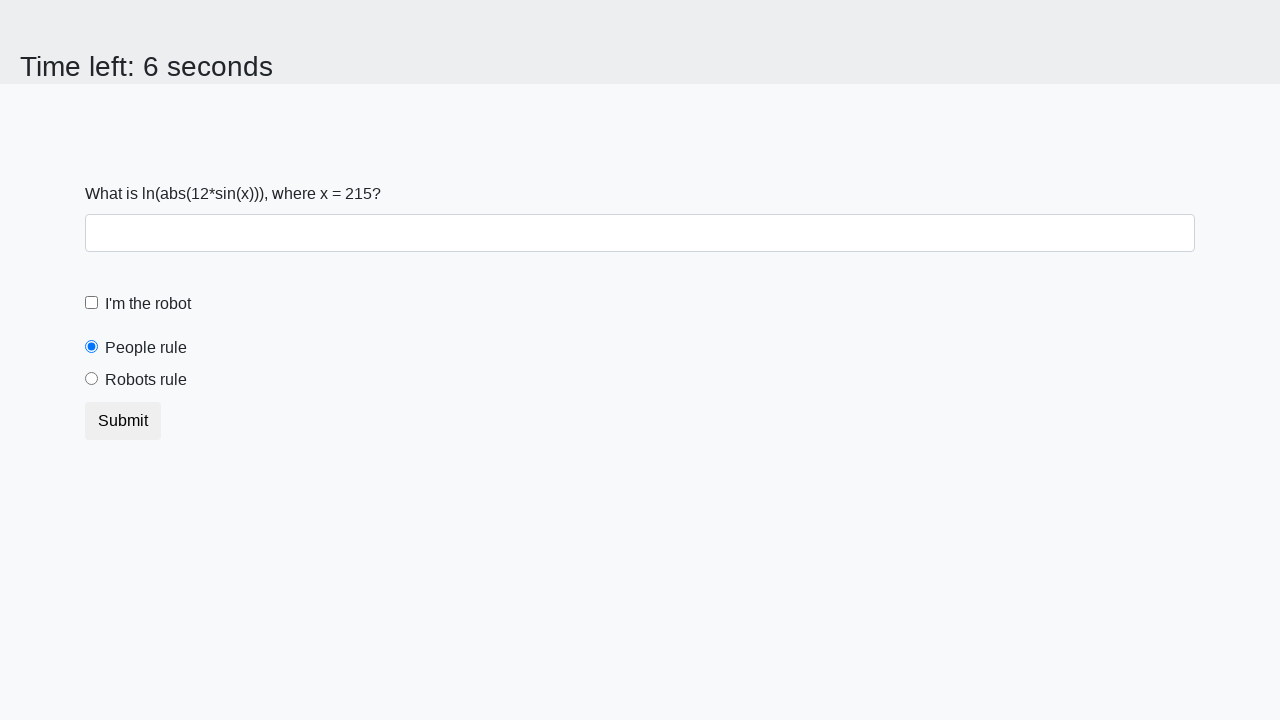

Calculated result using math formula: 2.464954545717091
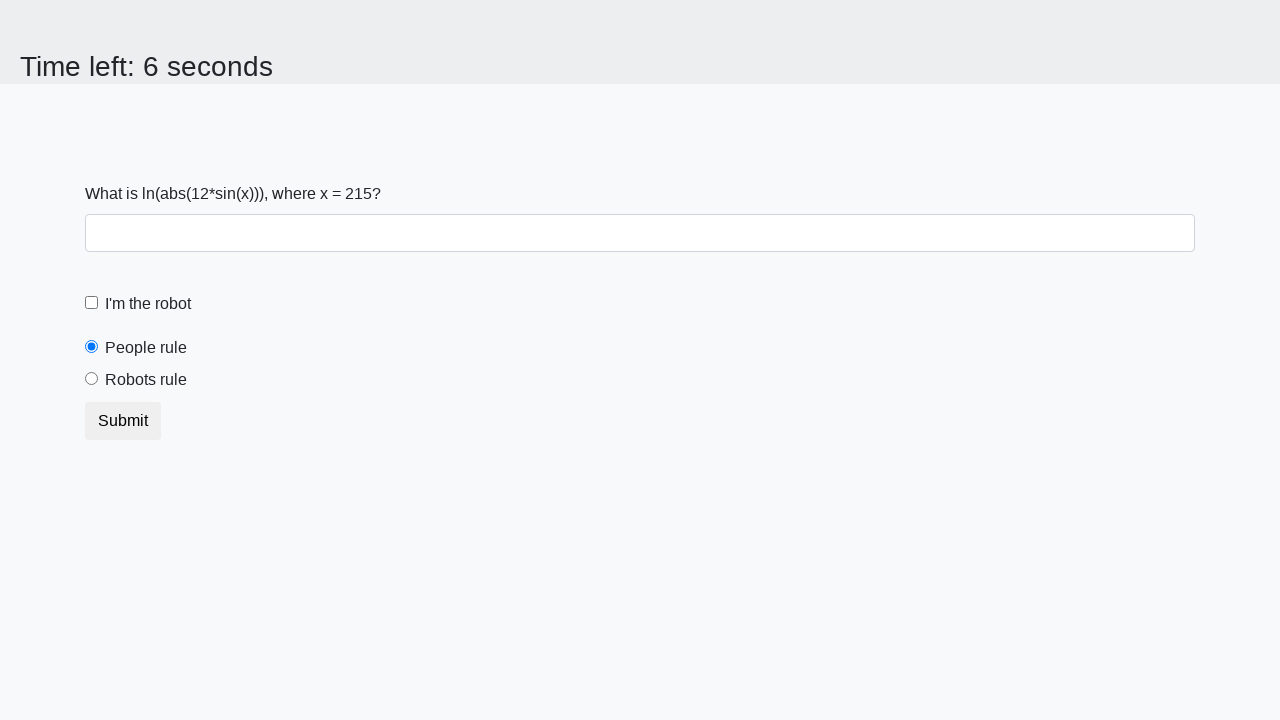

Filled answer field with calculated value: 2.464954545717091 on #answer
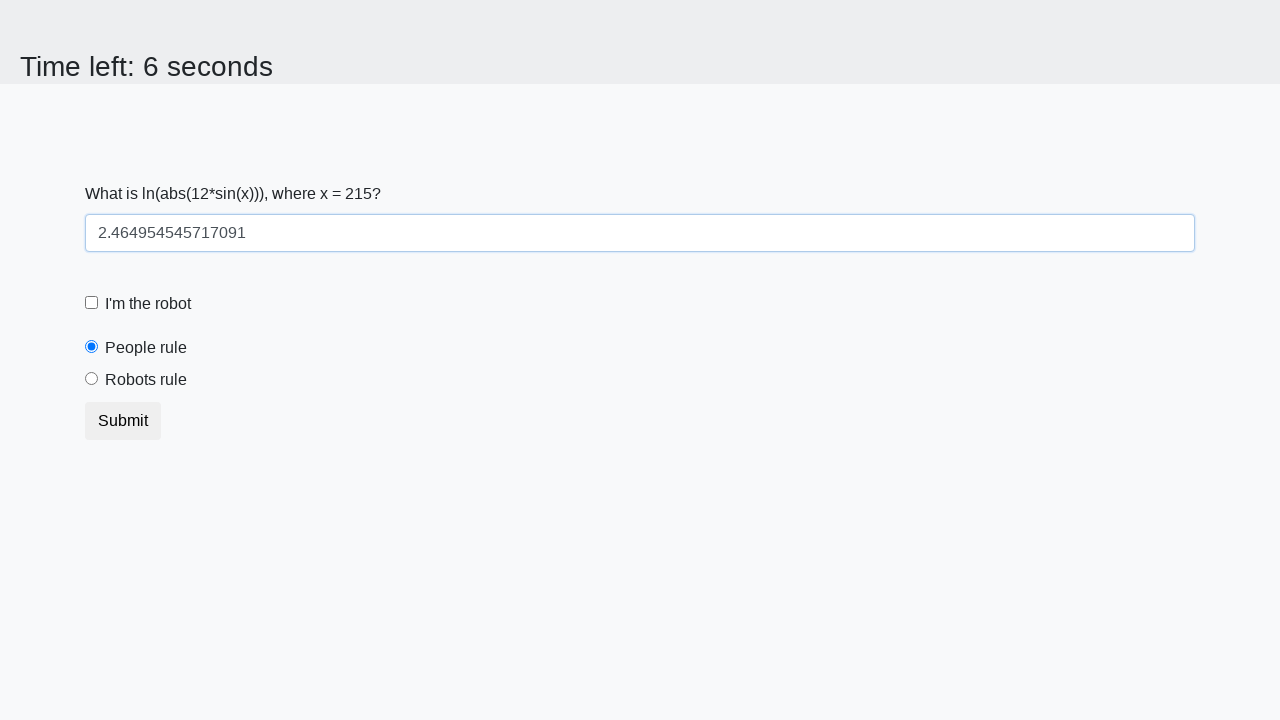

Clicked the robot checkbox at (148, 304) on [for='robotCheckbox']
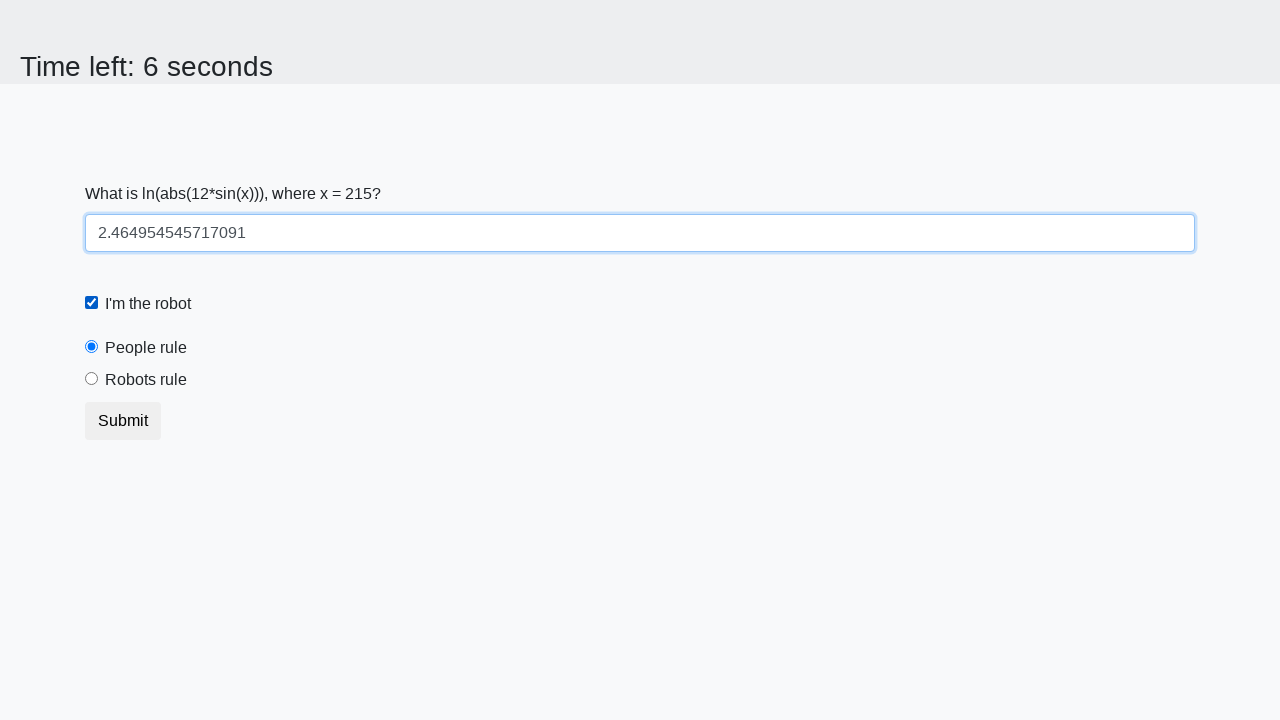

Clicked the 'robots rule' radio button at (146, 380) on [for='robotsRule']
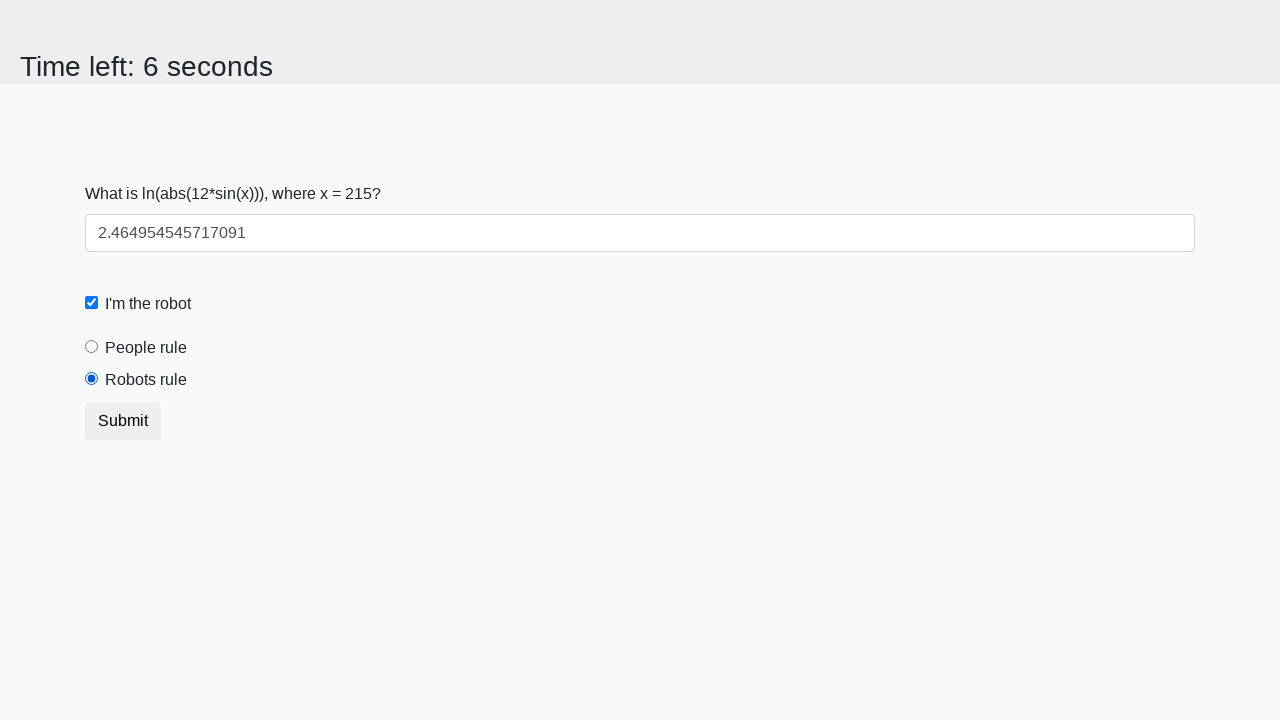

Clicked the submit button to complete the form at (123, 421) on button.btn
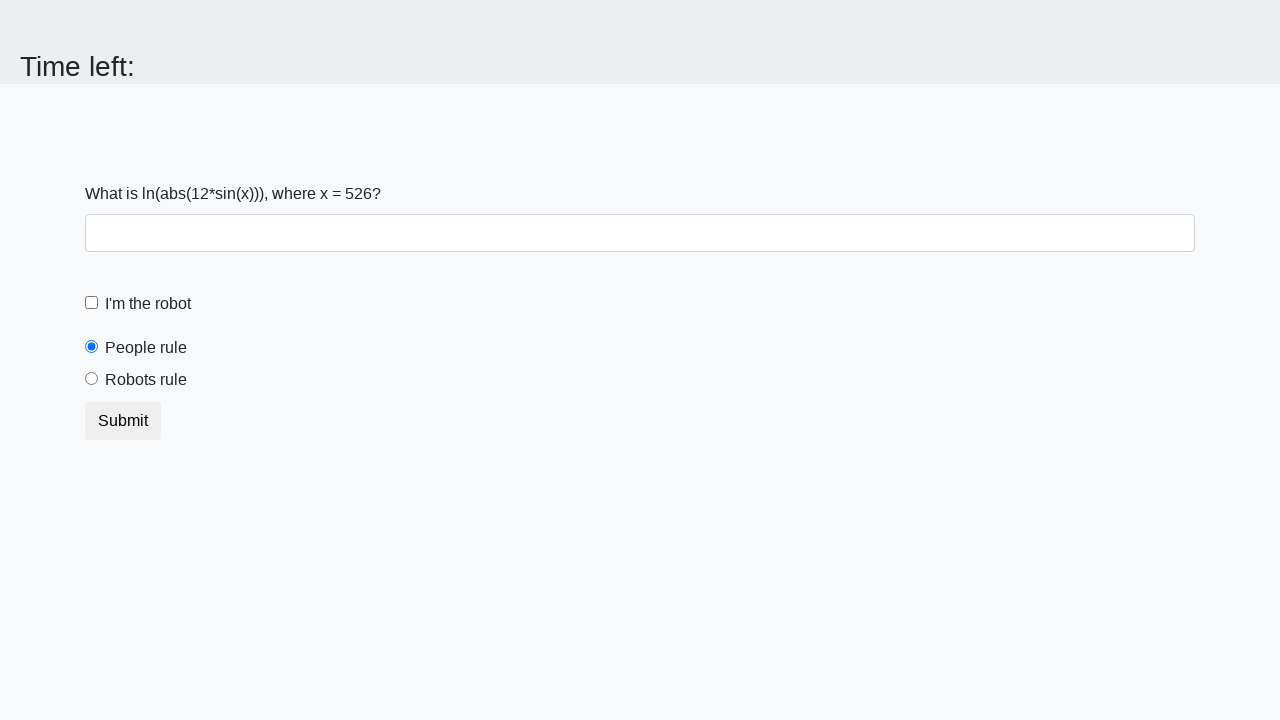

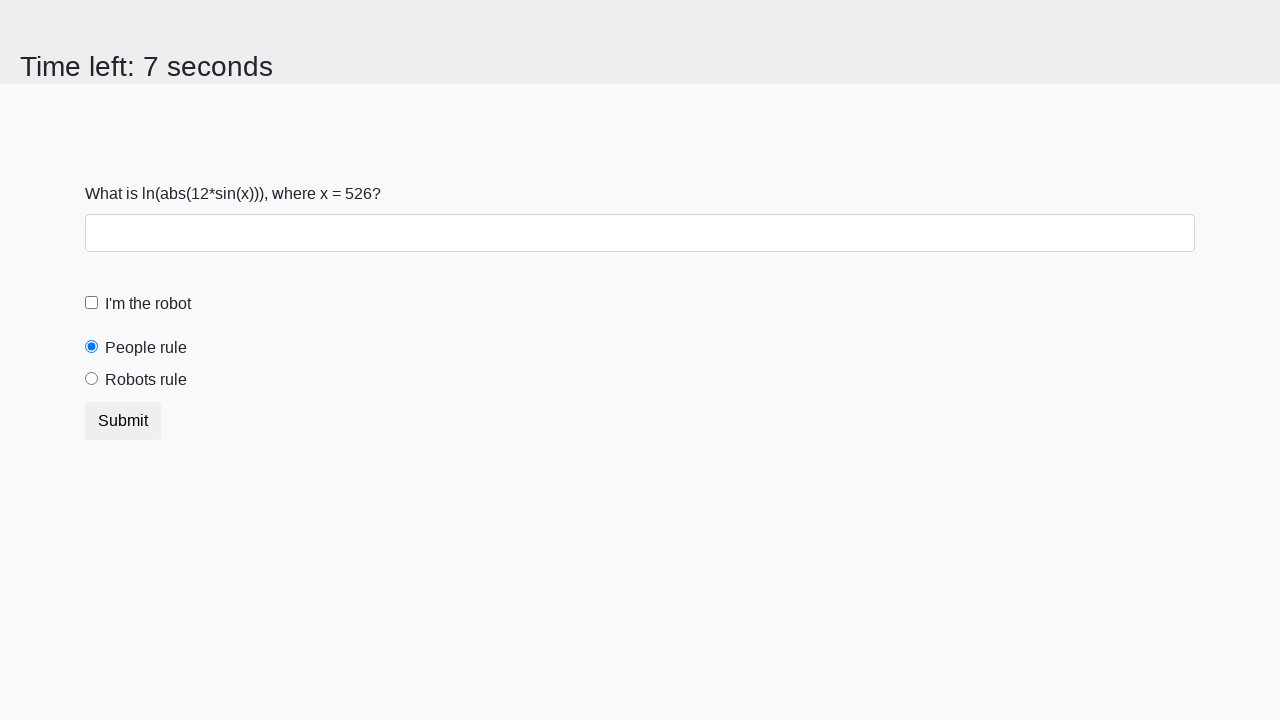